Tests jQuery UI autocomplete by typing "Apple" and clicking on the autocomplete suggestion

Starting URL: https://jqueryui.com/autocomplete/

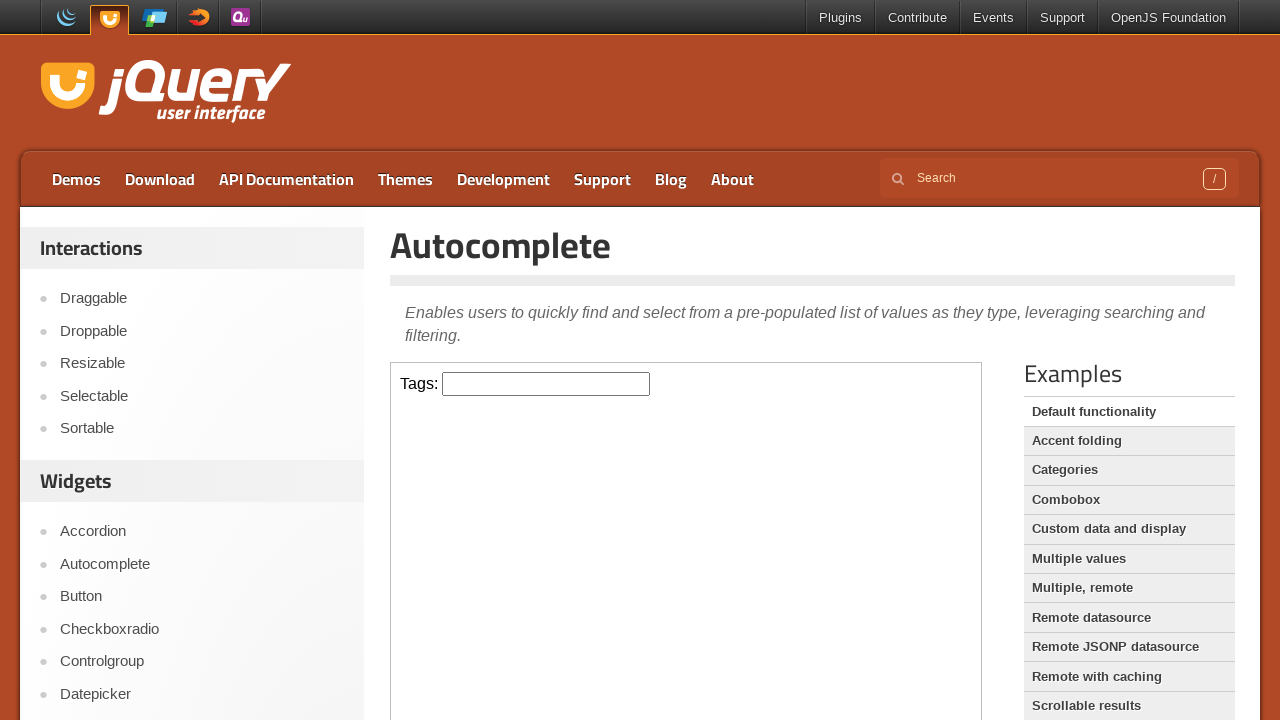

Filled autocomplete input with 'Apple' on iframe >> nth=0 >> internal:control=enter-frame >> #tags
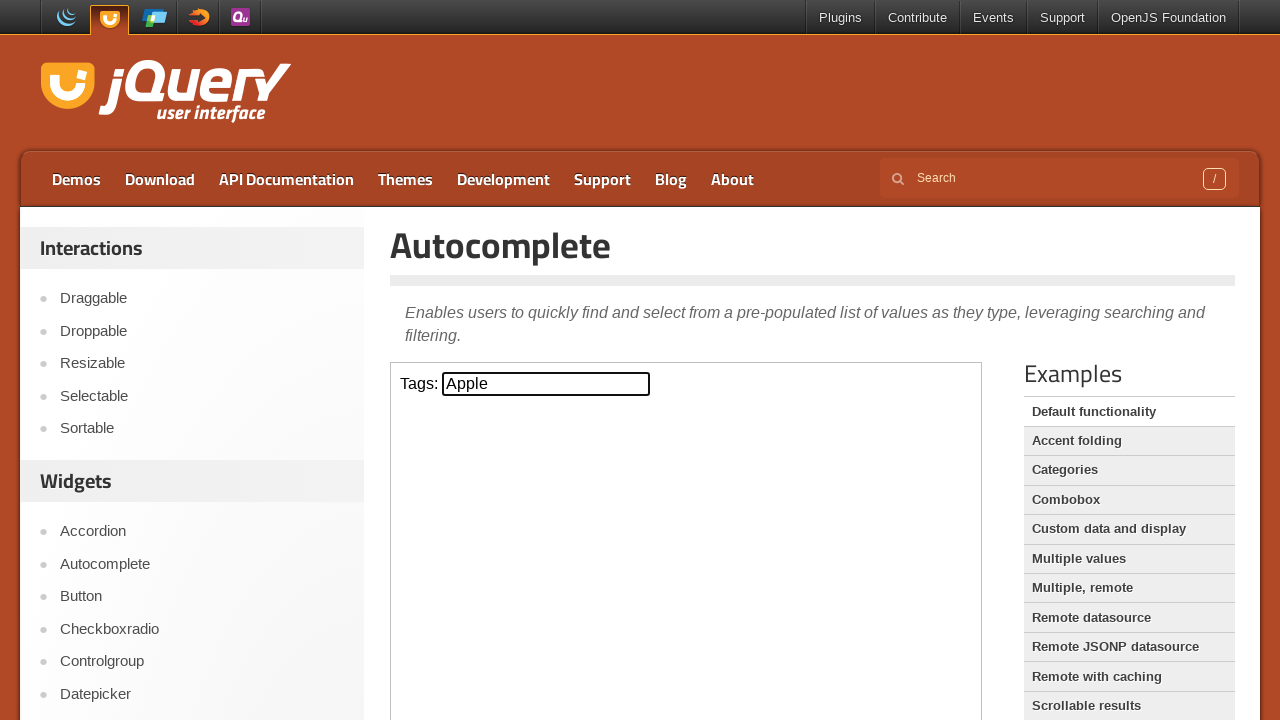

Clicked on the autocomplete suggestion for Apple at (546, 13) on iframe >> nth=0 >> internal:control=enter-frame >> #ui-id-1
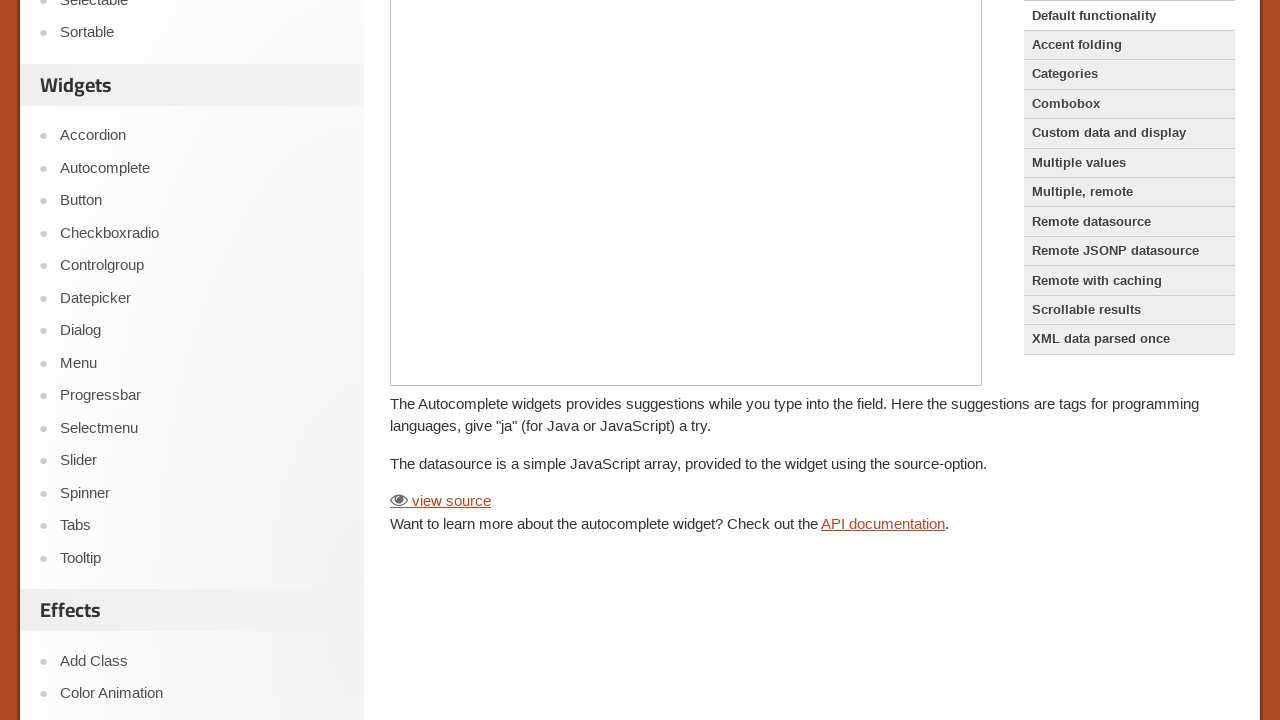

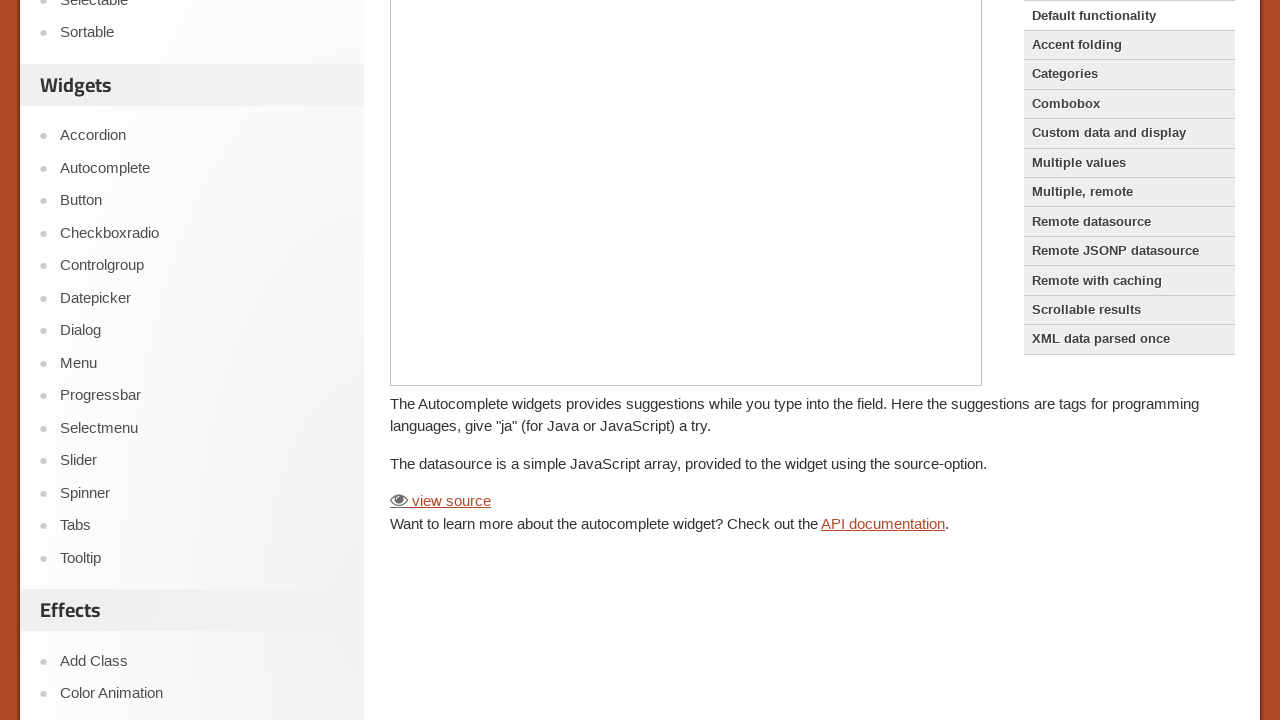